Tests JavaScript prompt alert handling by clicking a button, entering text into the prompt dialog, and accepting it

Starting URL: https://www.w3schools.com/js/tryit.asp?filename=tryjs_prompt

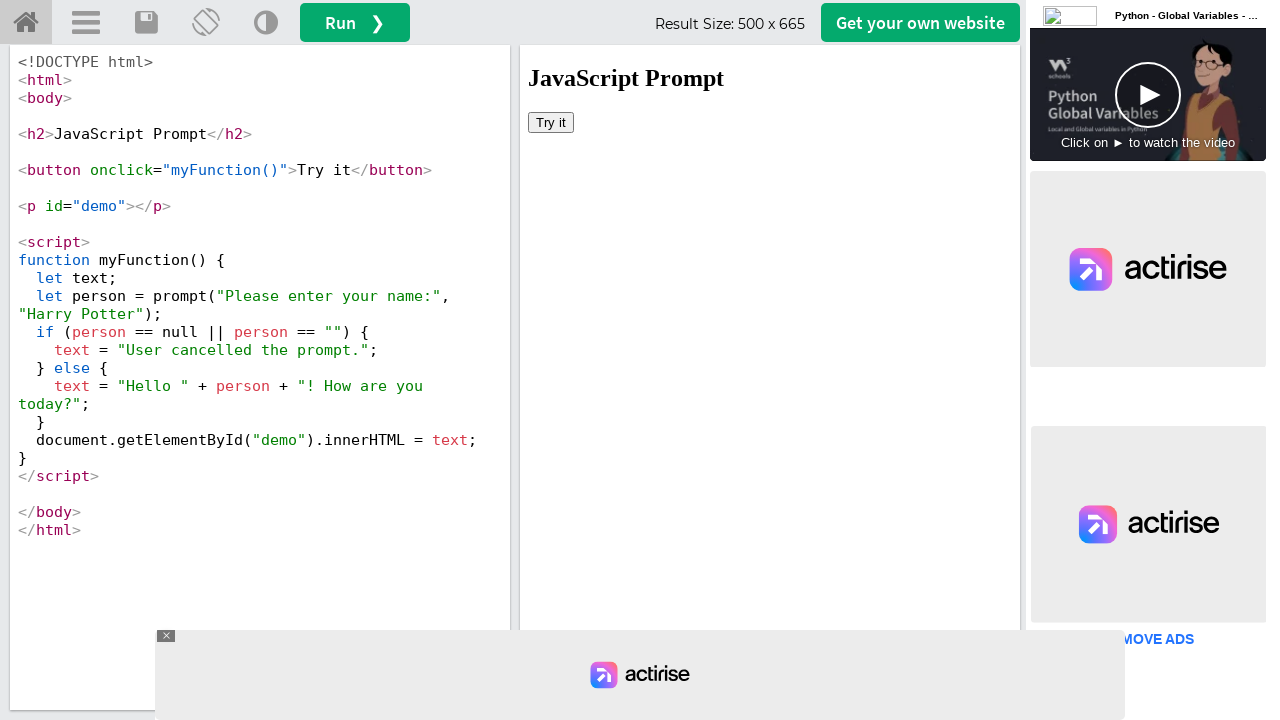

Located iframe with id 'iframeResult'
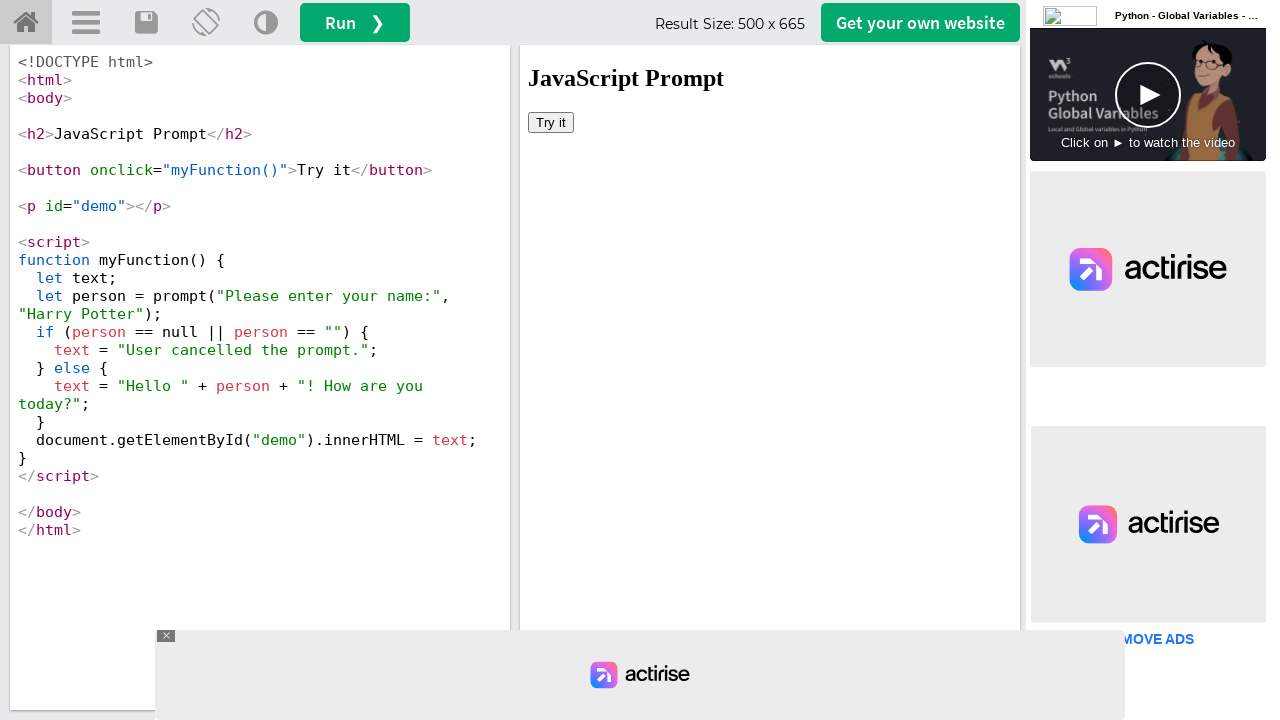

Clicked 'Try it' button inside iframe at (551, 122) on #iframeResult >> internal:control=enter-frame >> xpath=//button[text()='Try it']
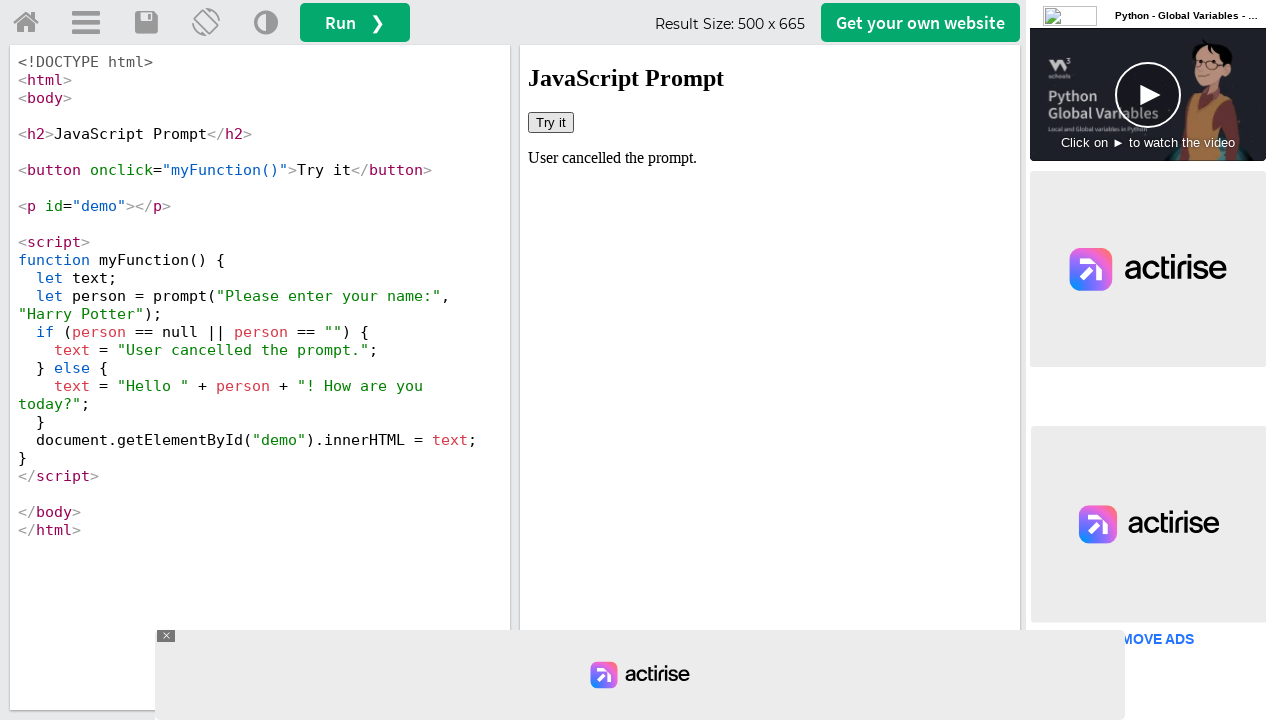

Set up dialog handler to accept prompts with text 'Anupama'
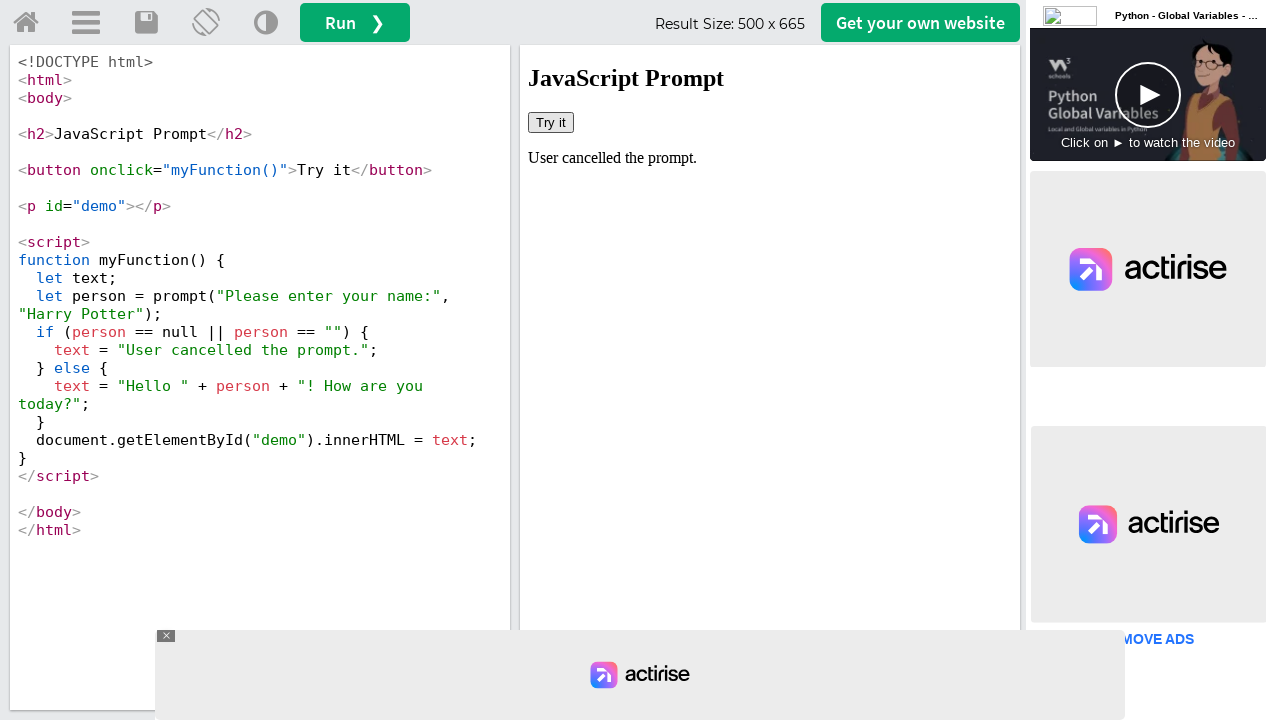

Clicked 'Try it' button again to trigger JavaScript prompt dialog at (551, 122) on #iframeResult >> internal:control=enter-frame >> xpath=//button[text()='Try it']
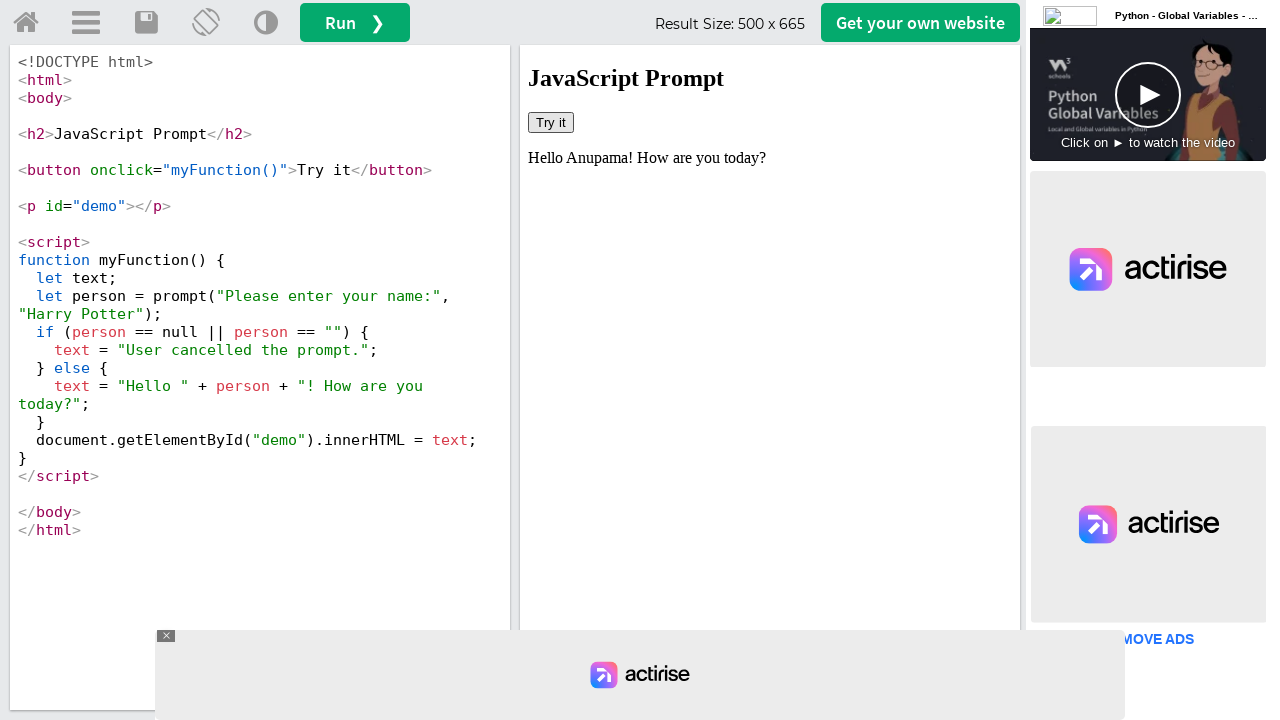

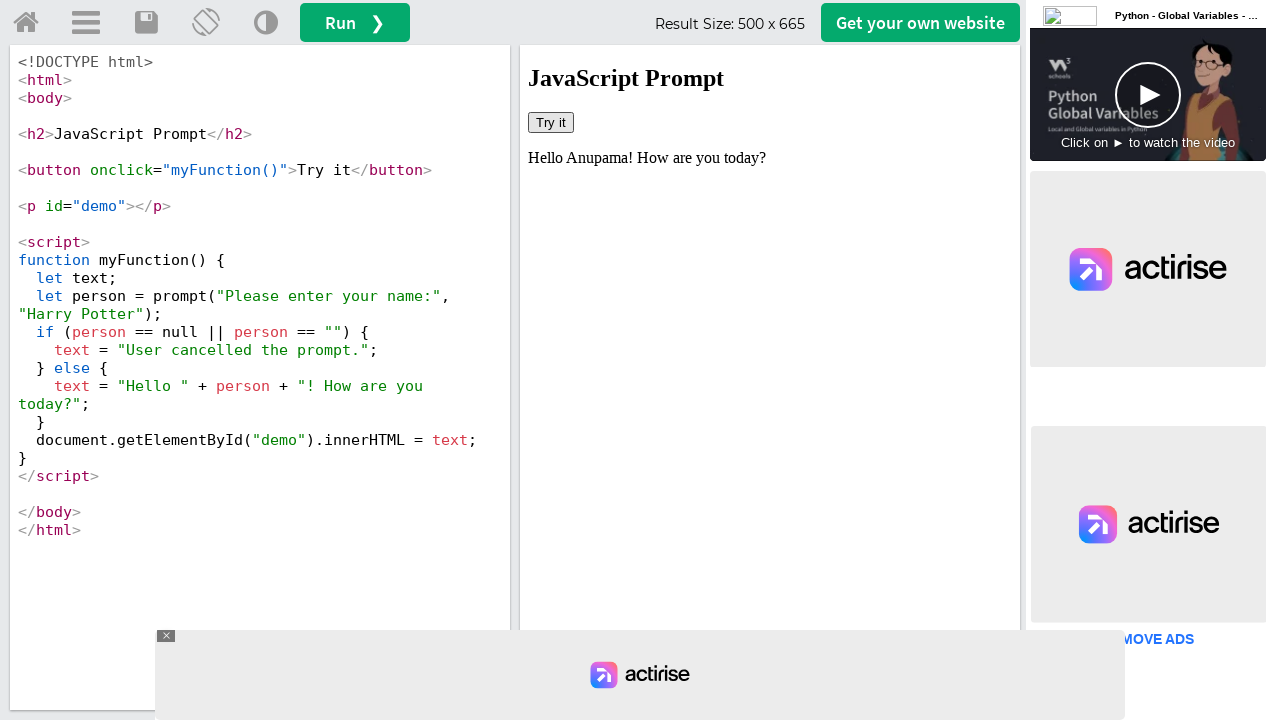